Tests AJAX functionality by clicking a button and waiting for dynamic content to appear

Starting URL: http://uitestingplayground.com/ajax

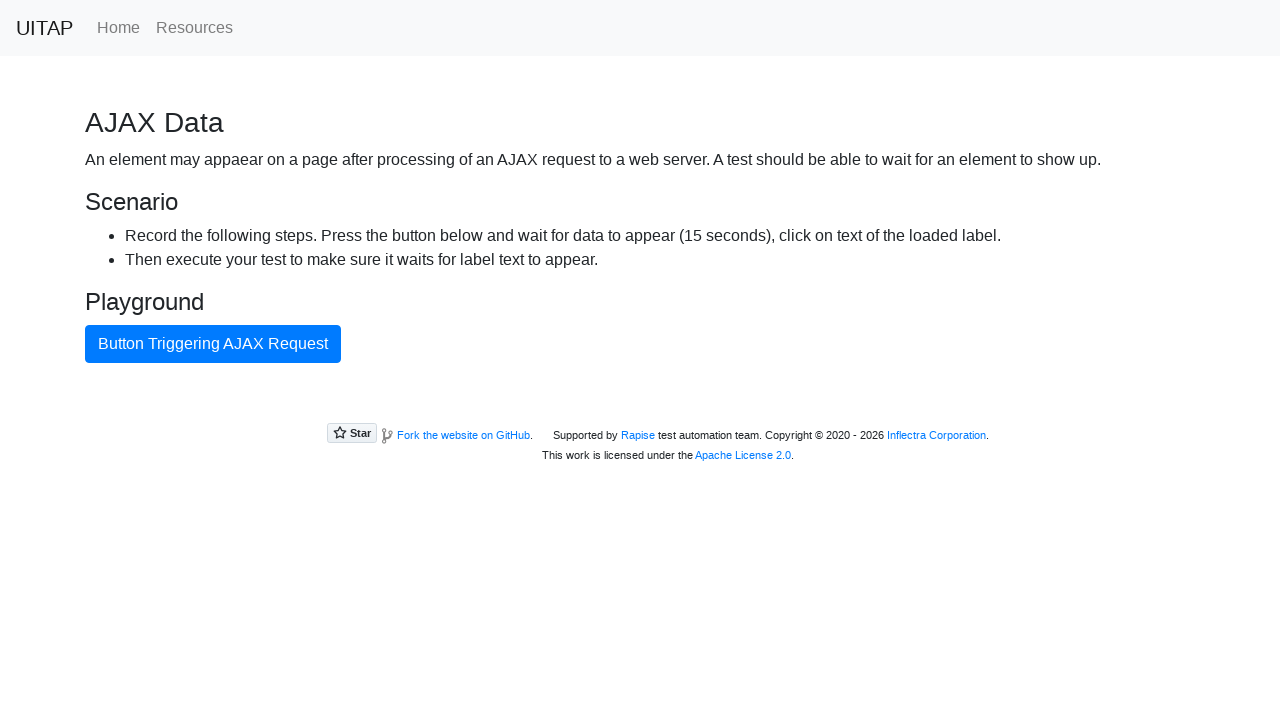

Clicked AJAX button to trigger dynamic content loading at (213, 344) on #ajaxButton
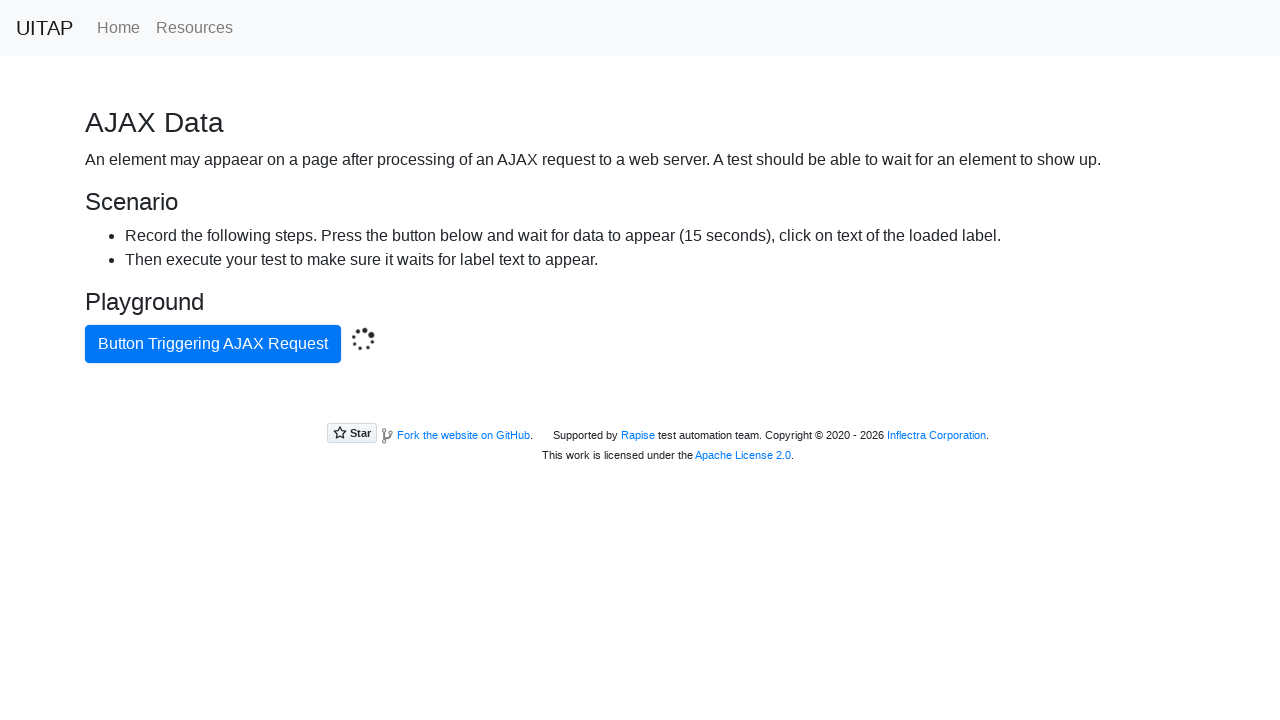

Success message appeared after AJAX call completed
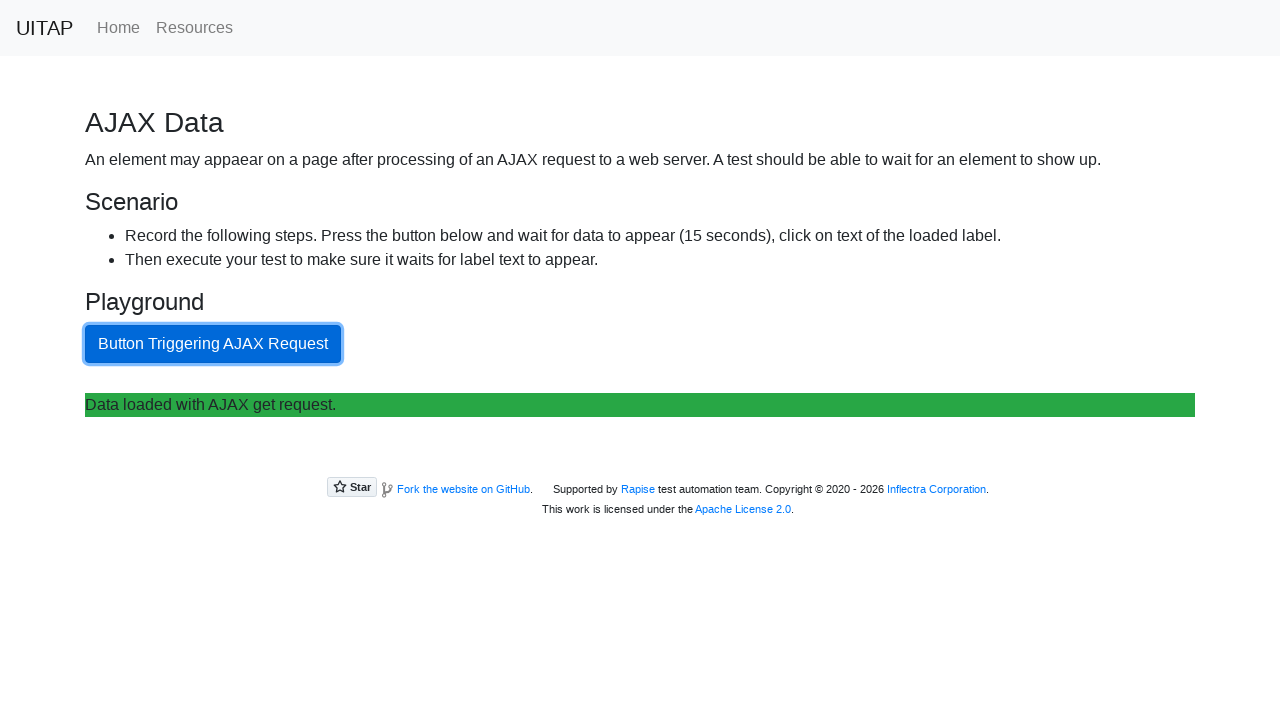

Retrieved success message text: 'Data loaded with AJAX get request.'
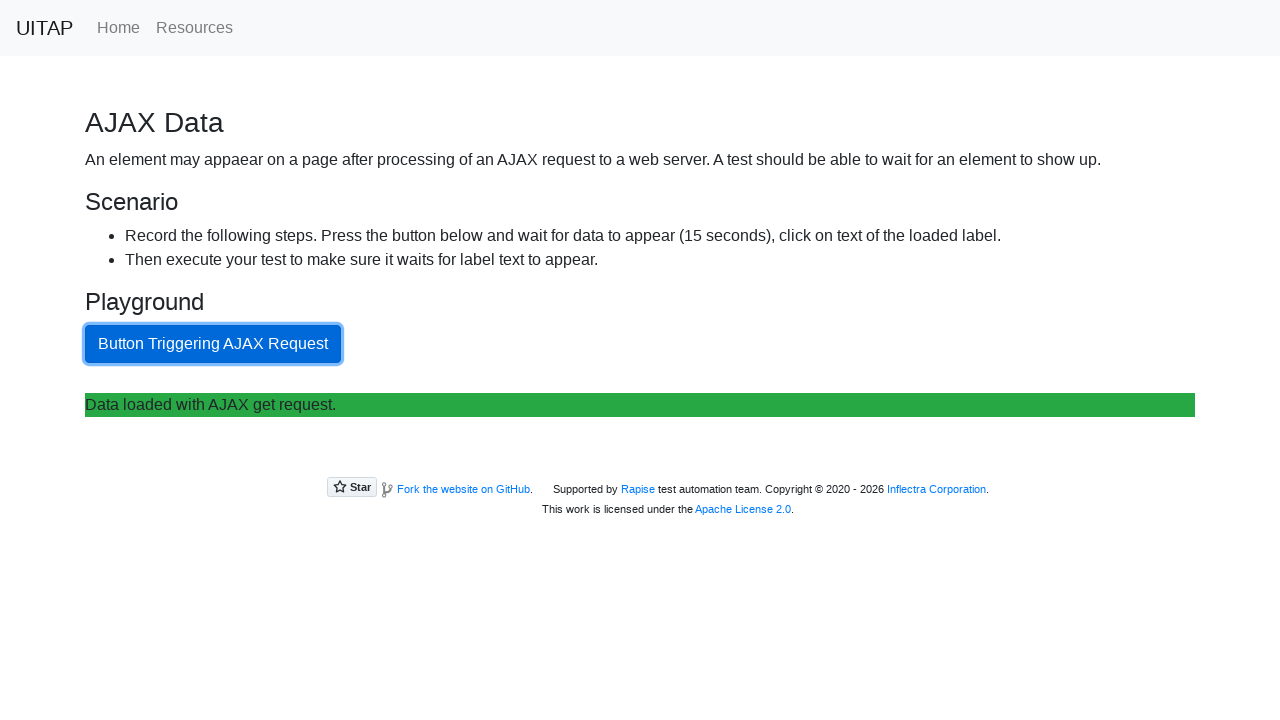

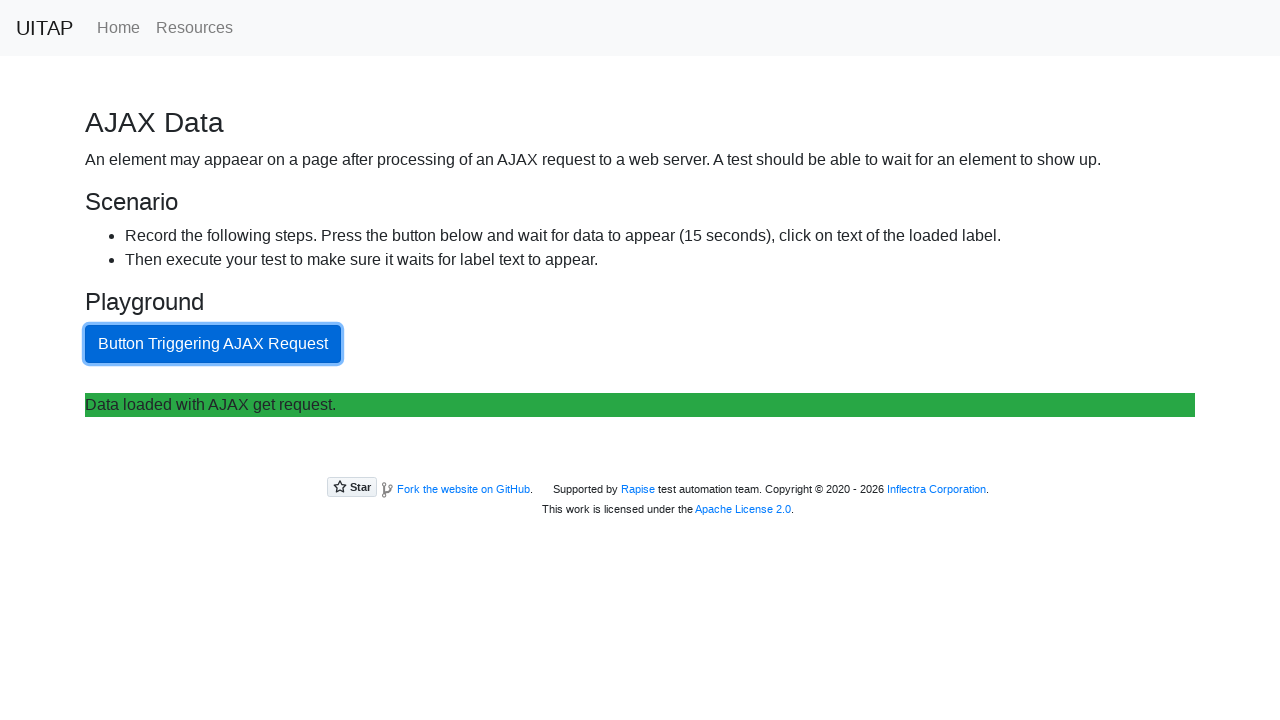